Tests JavaScript alert functionality by clicking a button to trigger an alert and accepting it

Starting URL: https://the-internet.herokuapp.com/javascript_alerts

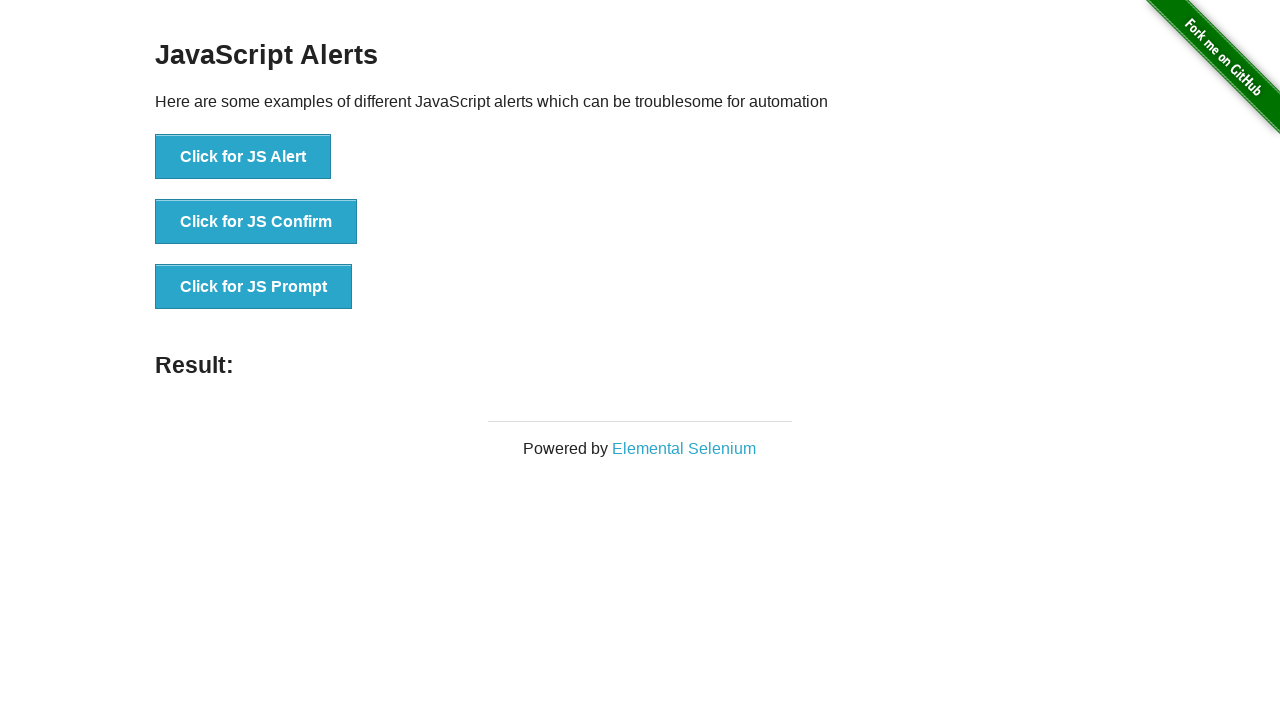

Clicked button to trigger JavaScript alert at (243, 157) on xpath=//button[contains(text(),'Click for JS Alert')]
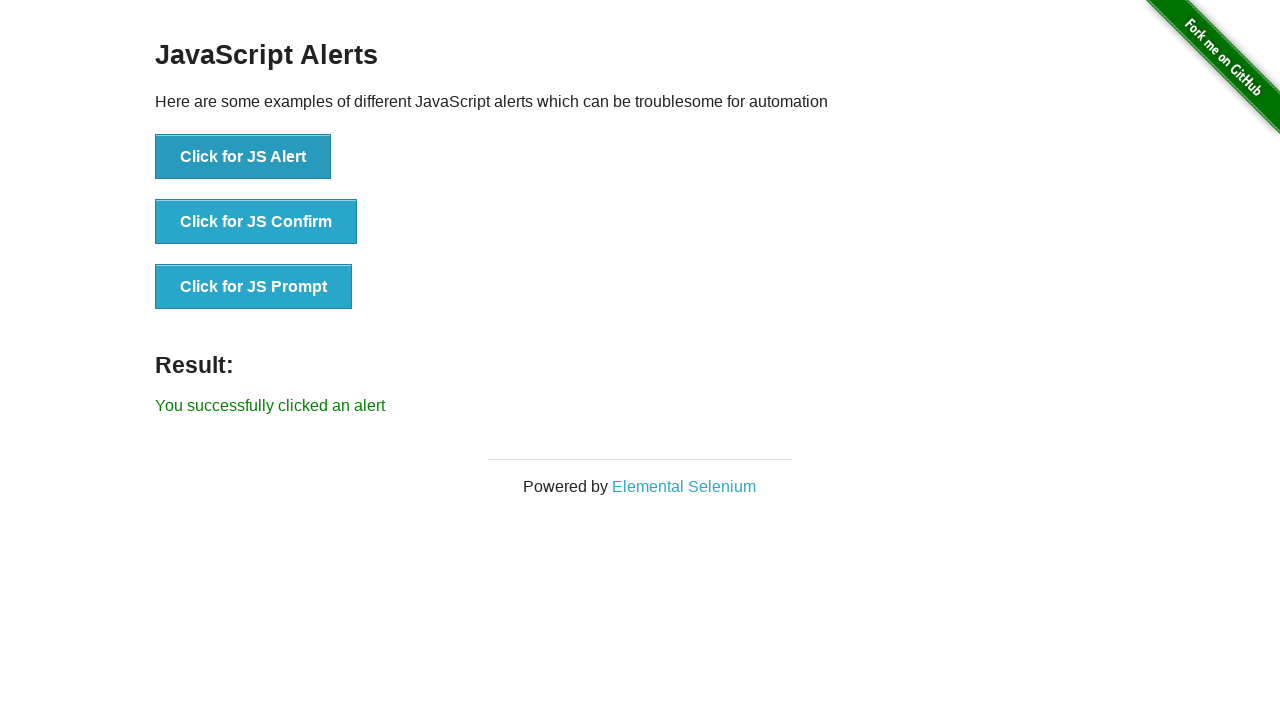

Set up dialog handler to accept alert
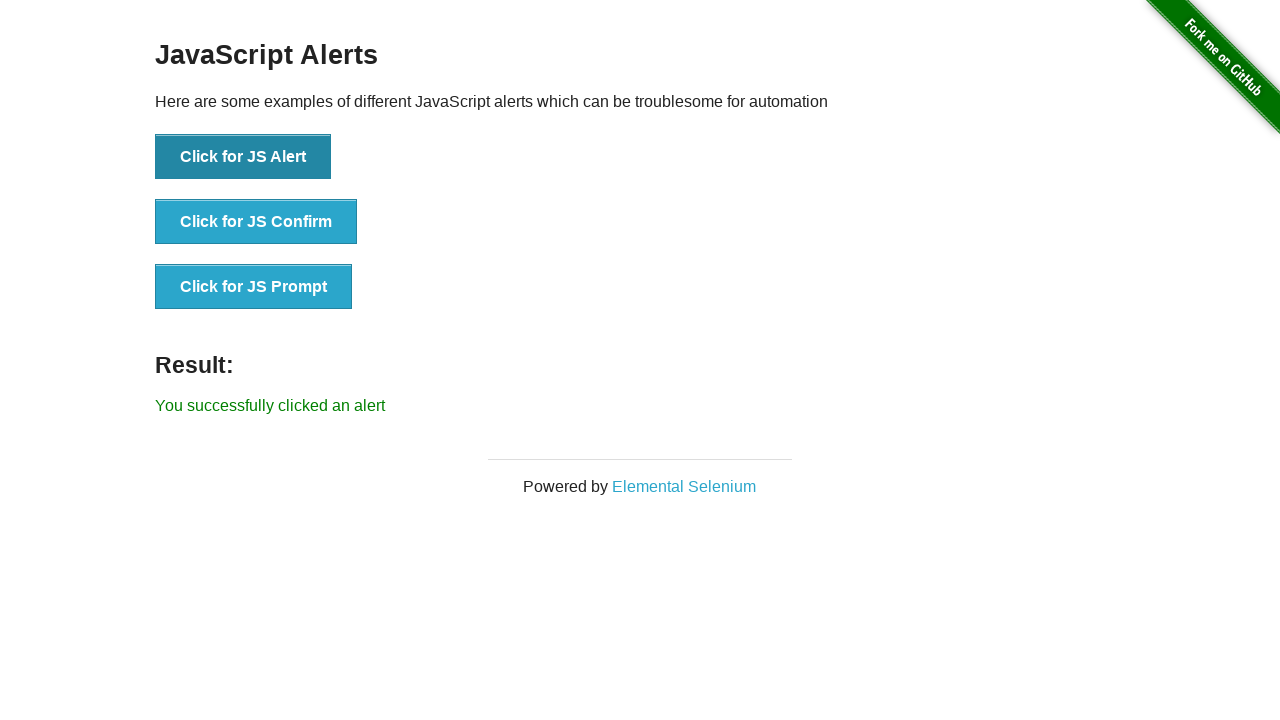

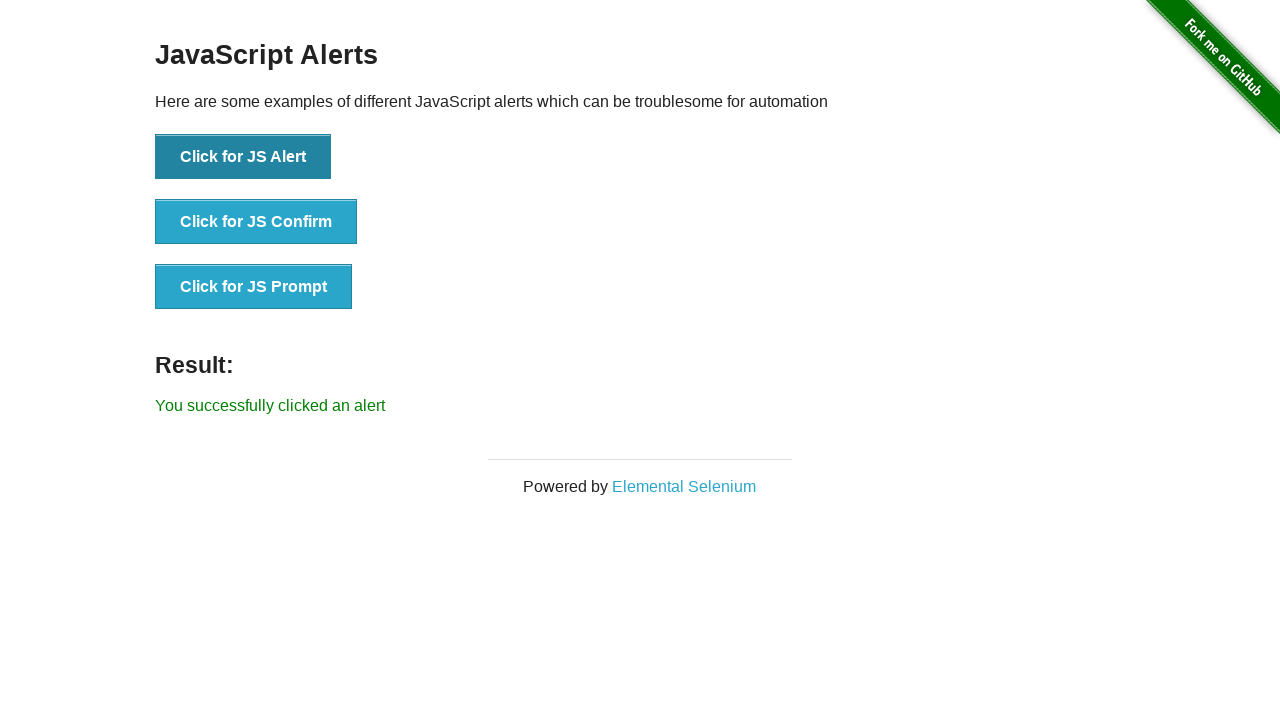